Tests page loading on Tabelog (Japanese restaurant review site) by navigating to the homepage and verifying the presence of a search input element by checking its placeholder attribute

Starting URL: https://tabelog.com

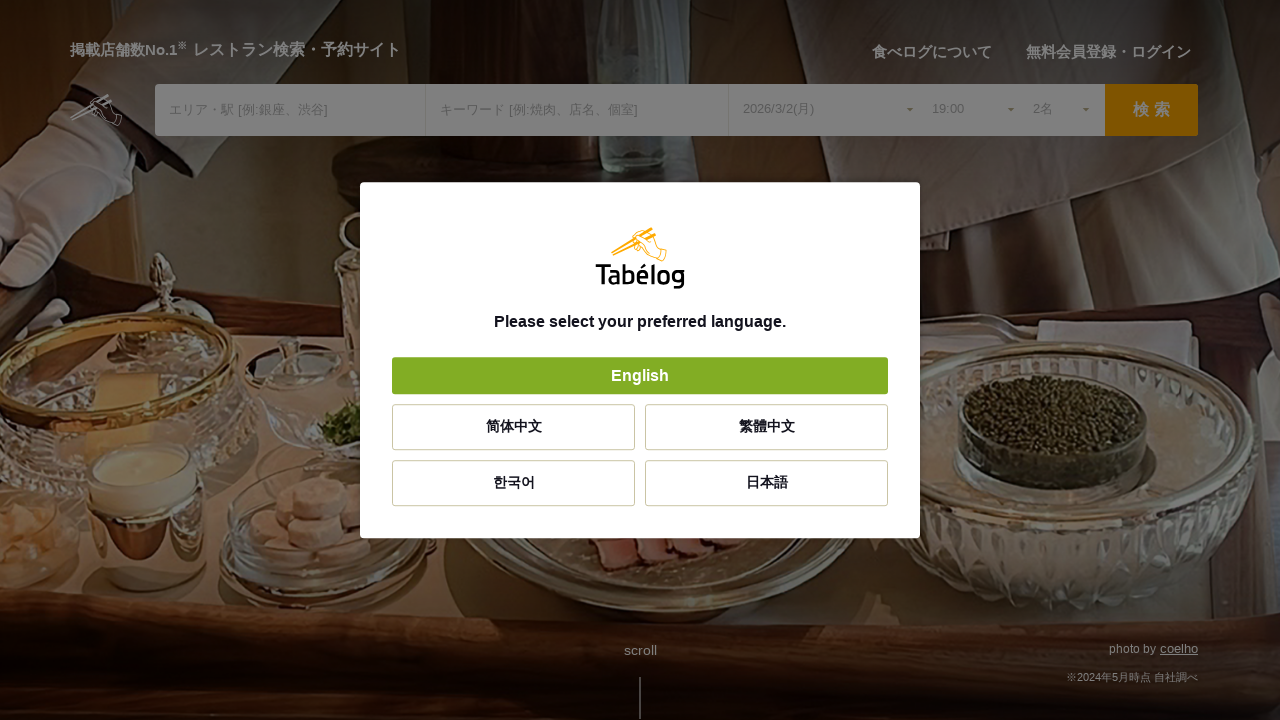

Navigated to Tabelog homepage with eager page load strategy
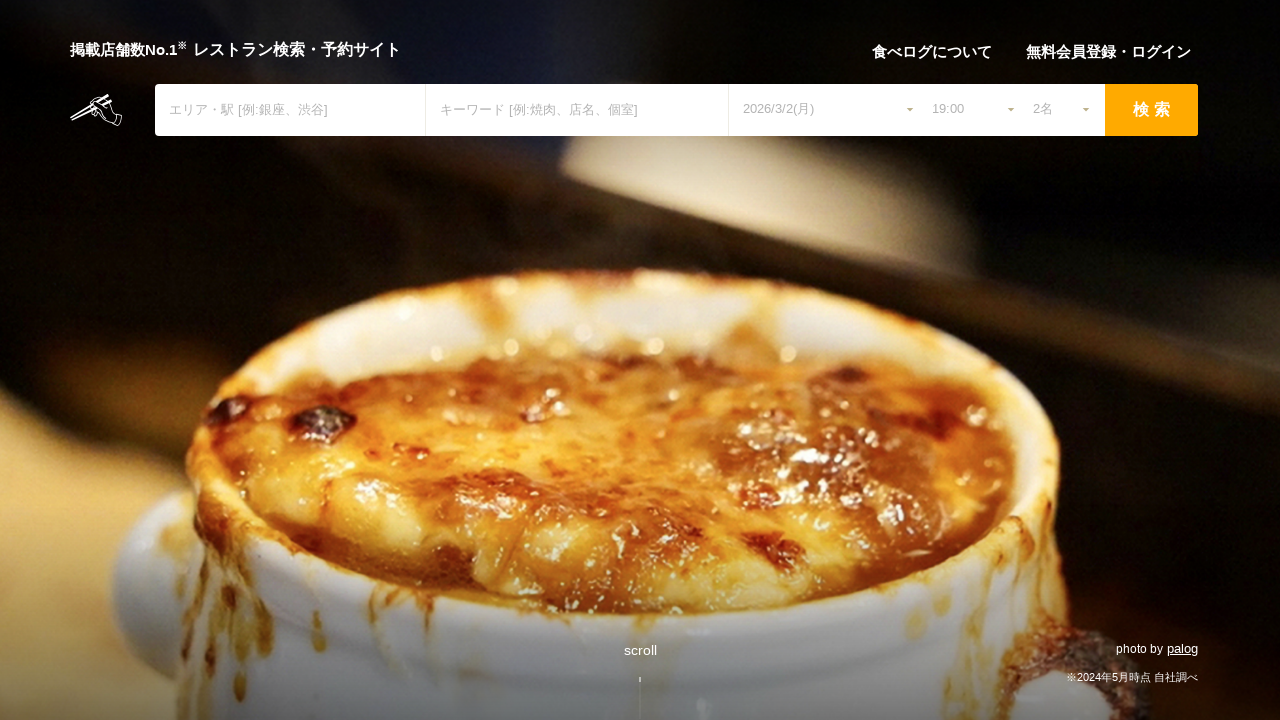

Located search input element by ID 'sa'
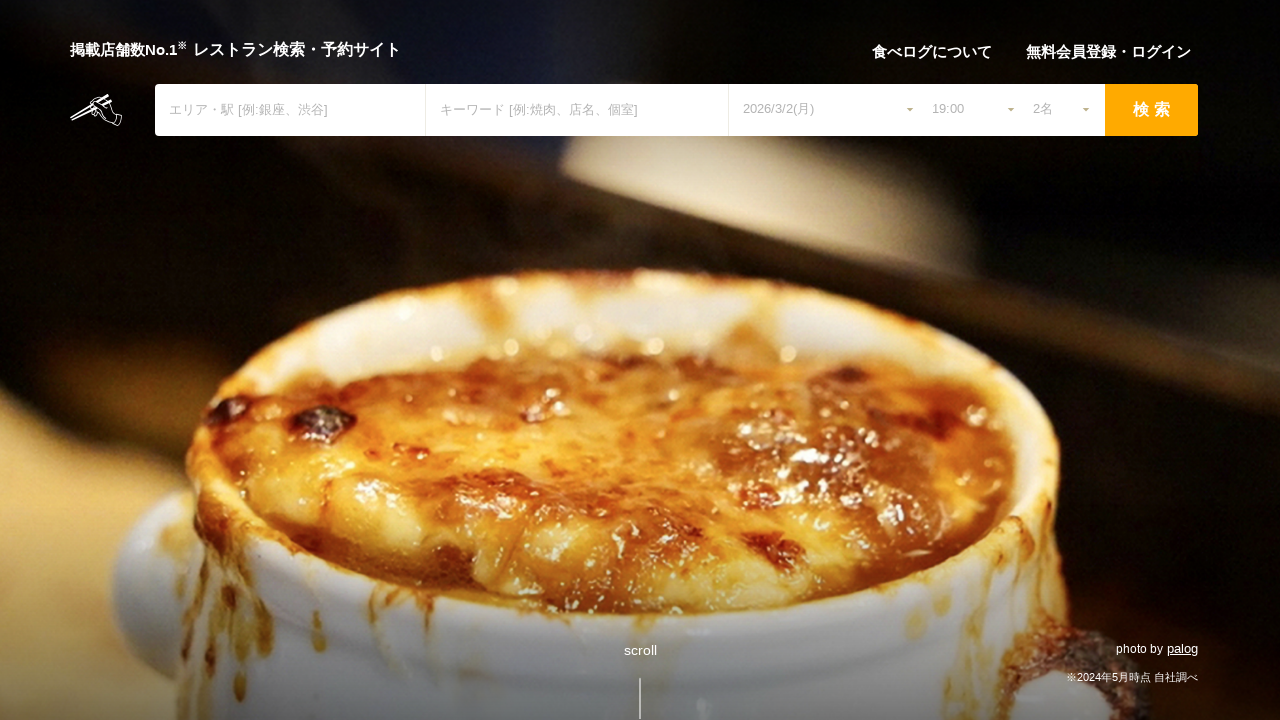

Search input element is now visible and ready
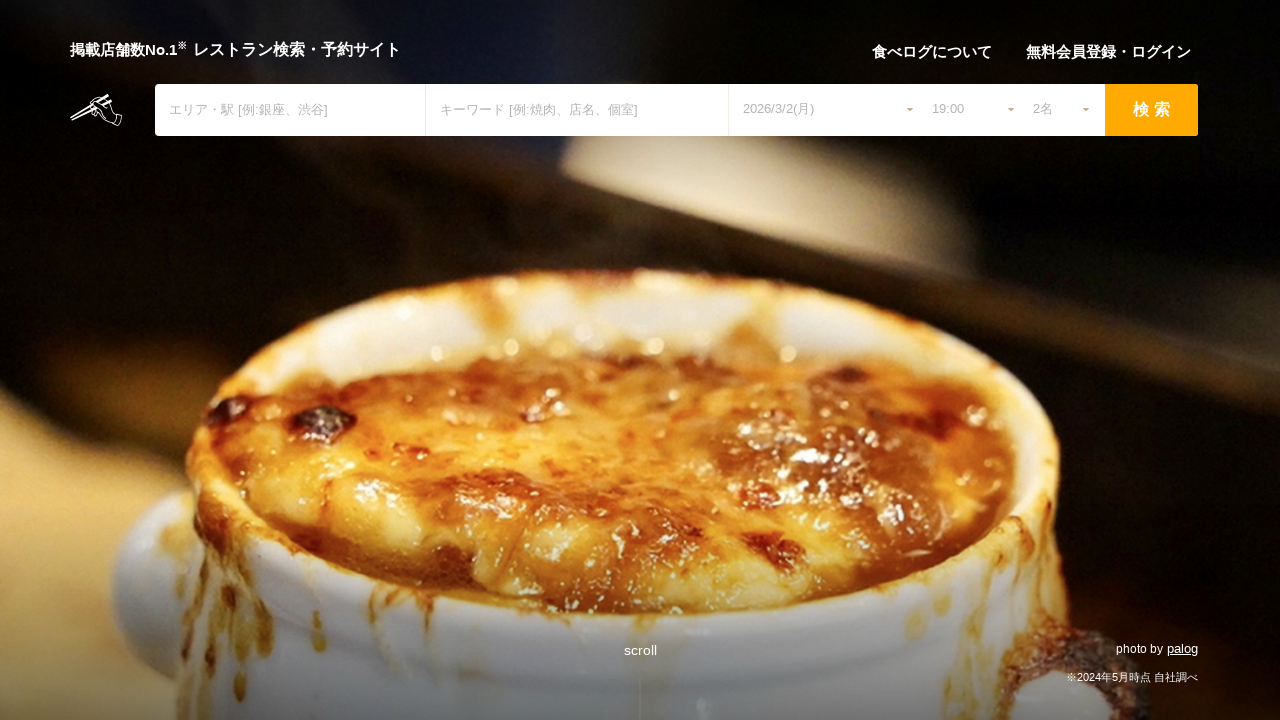

Retrieved placeholder attribute: 'エリア・駅 [例:銀座、渋谷]'
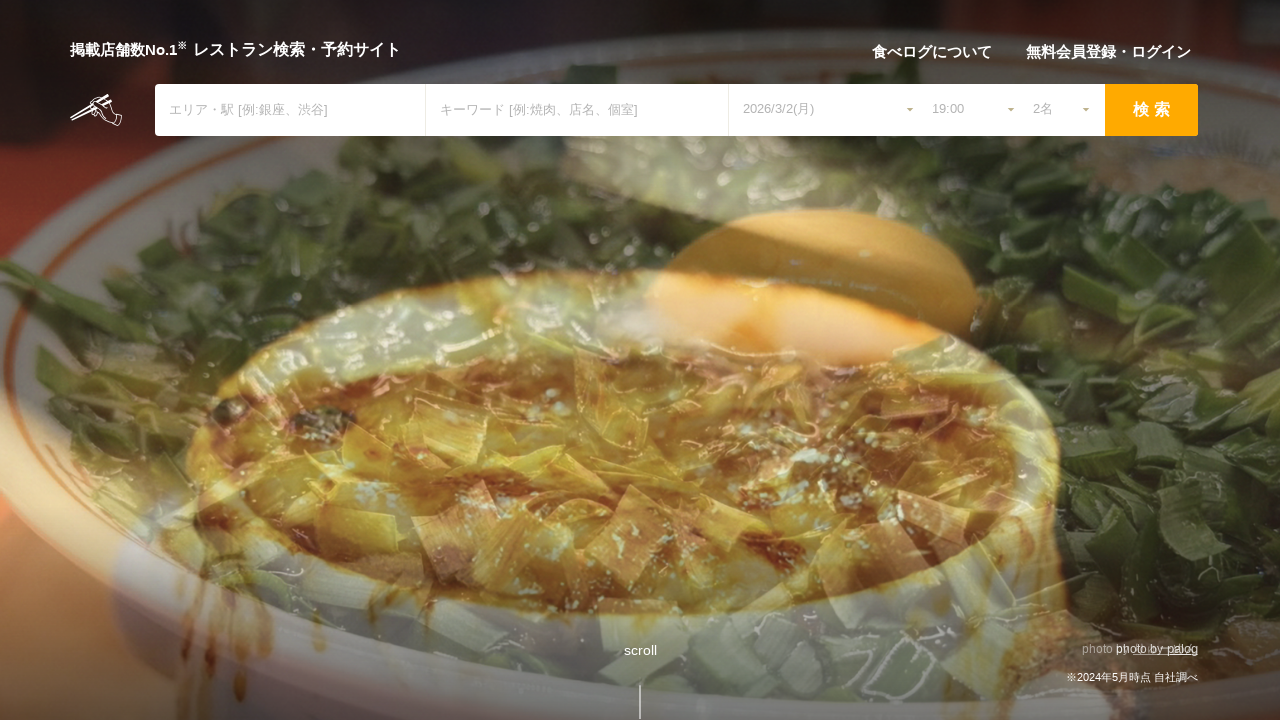

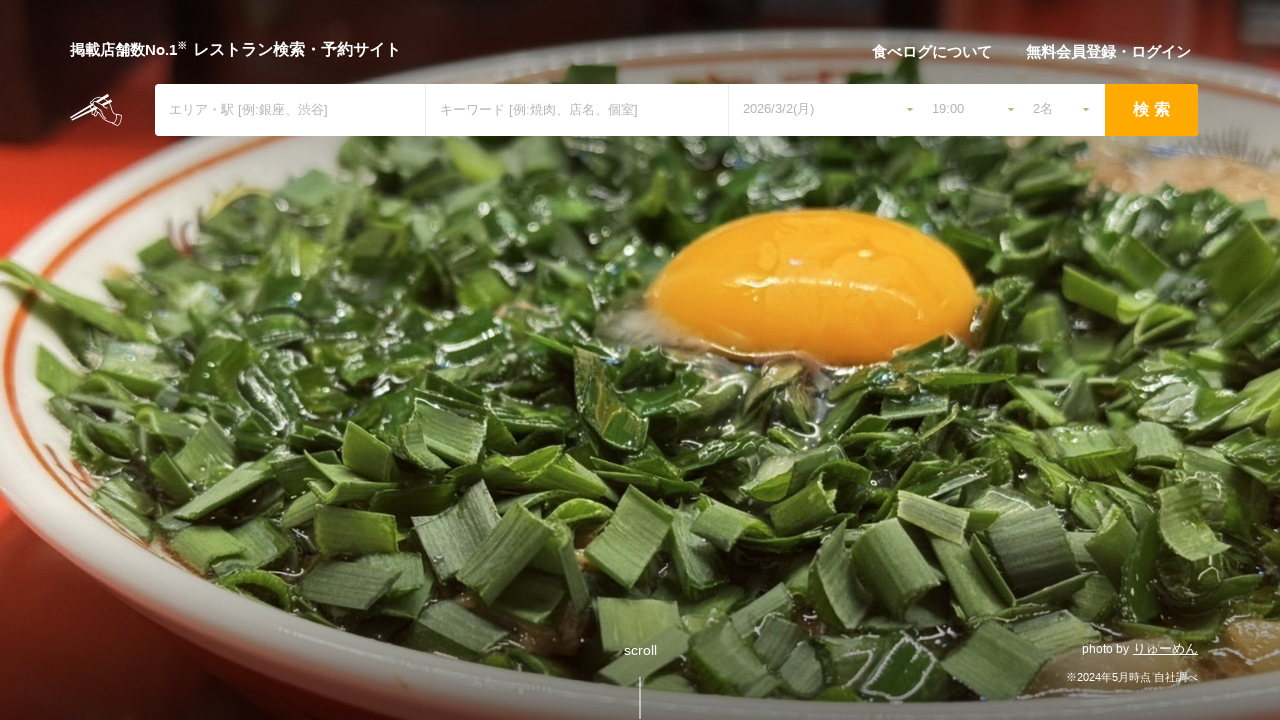